Tests search functionality on ferosor.cl by searching for "alimento", then navigates to a specific product page and verifies the product title

Starting URL: https://ferosor.cl

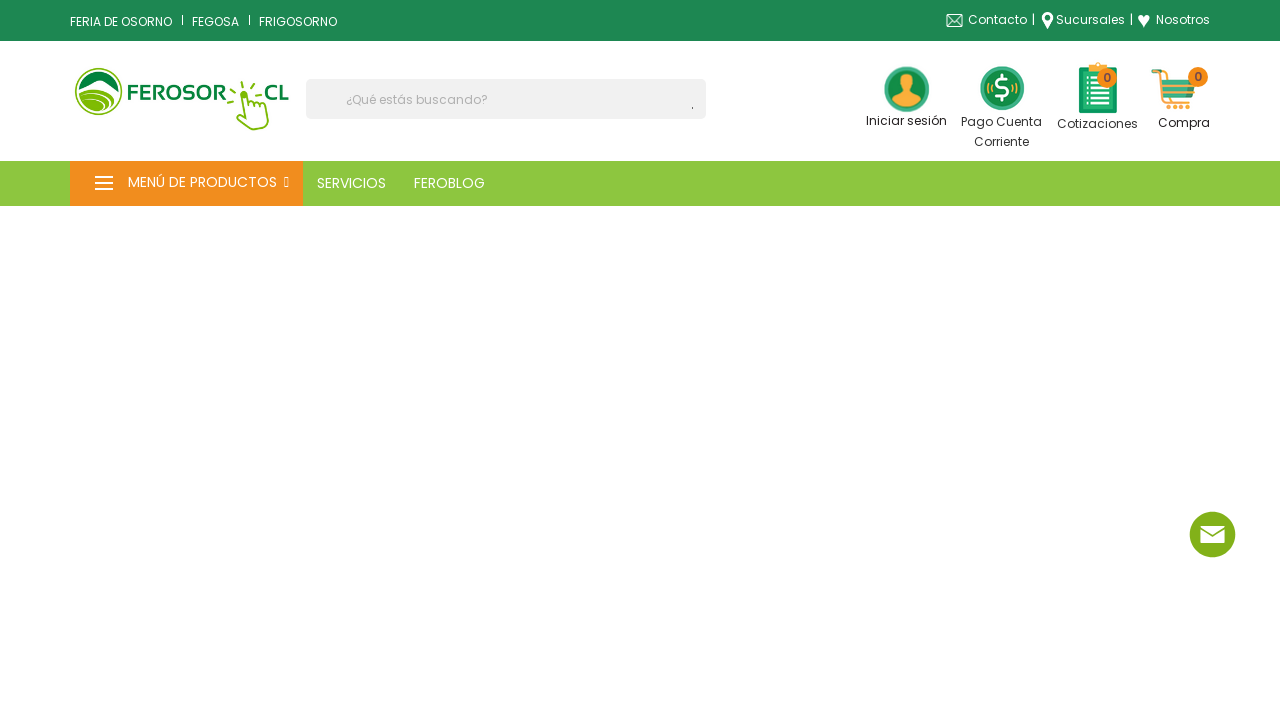

Filled search box with 'alimento' on input[name='s']
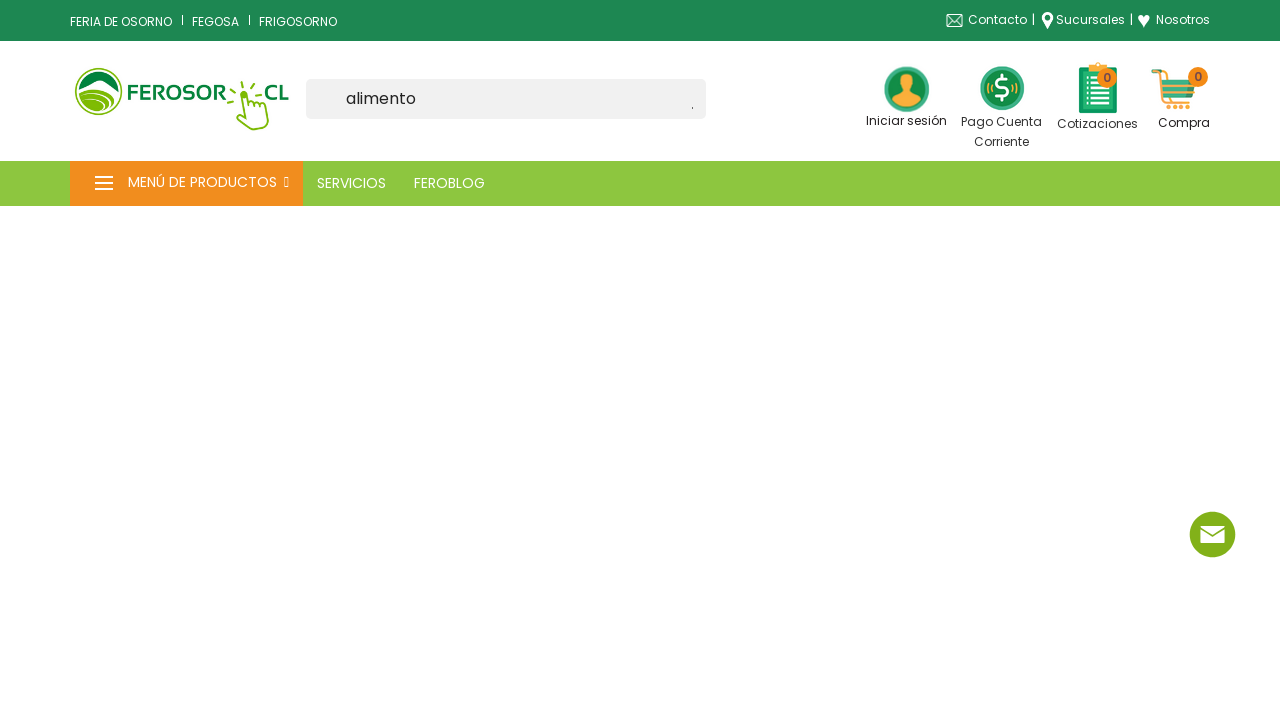

Clicked search submit button at (698, 108) on [type='submit']
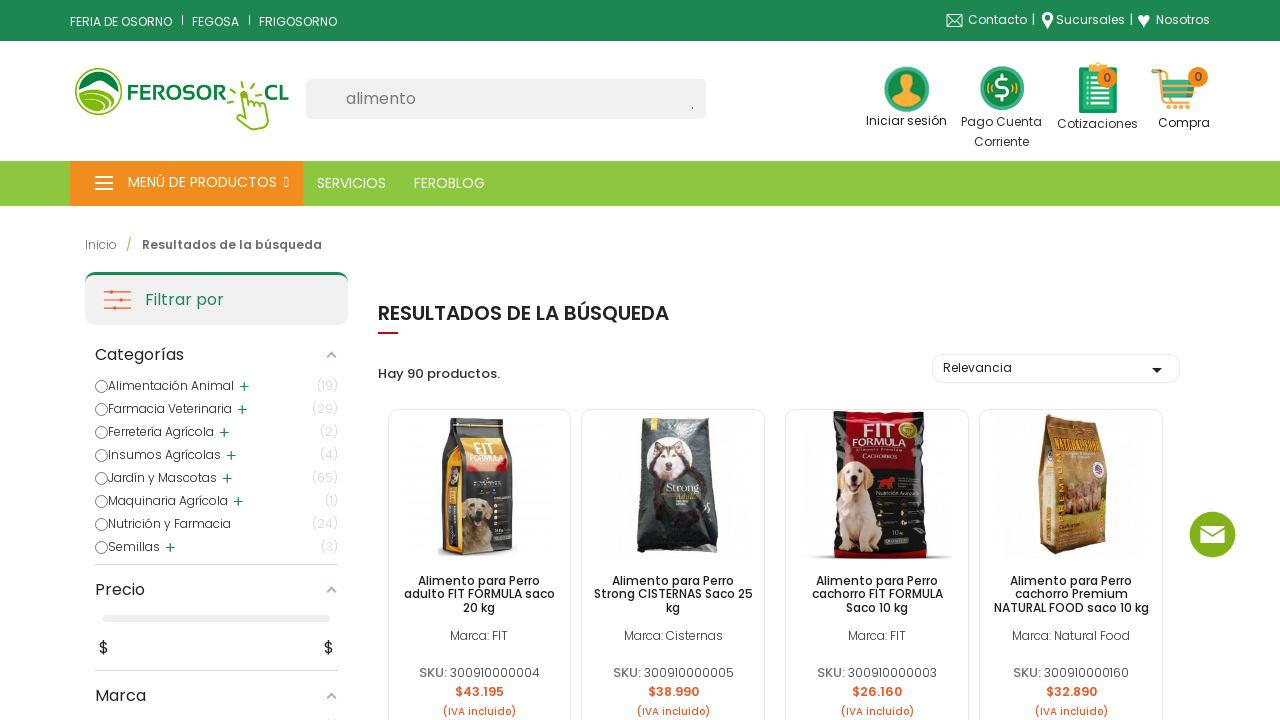

Navigated to specific product page for puppy dog food
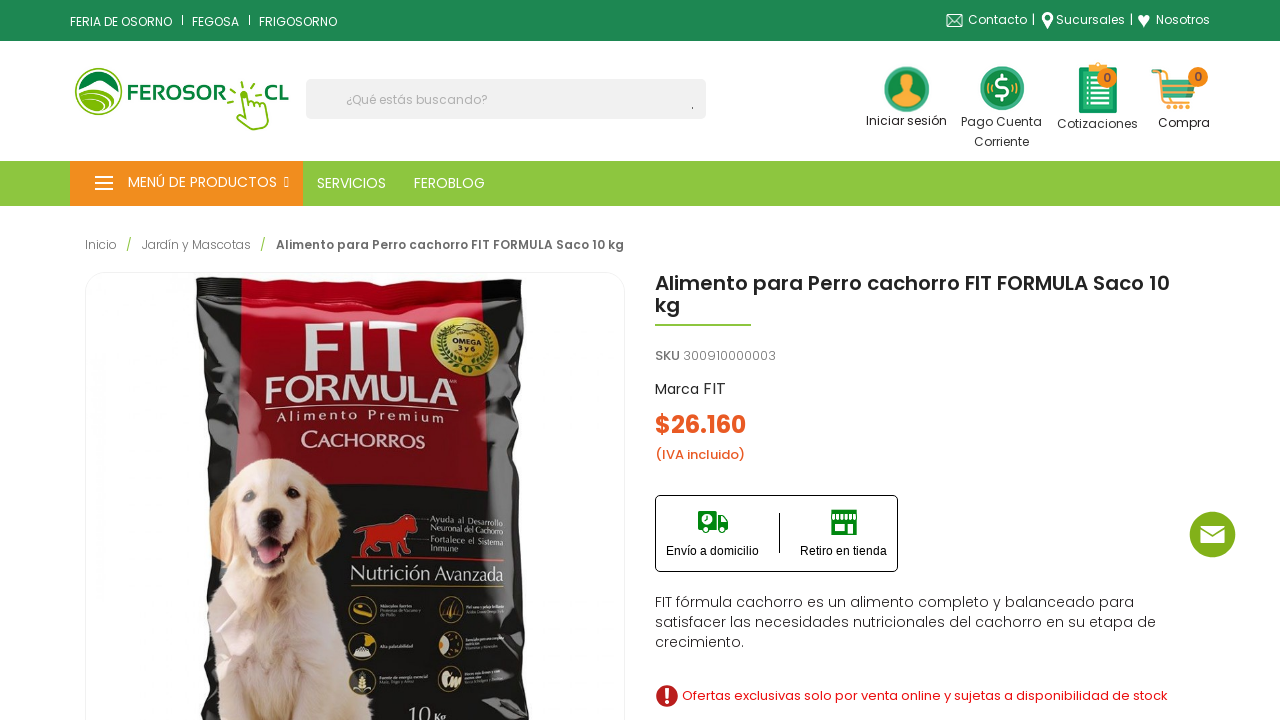

Product title element loaded and verified
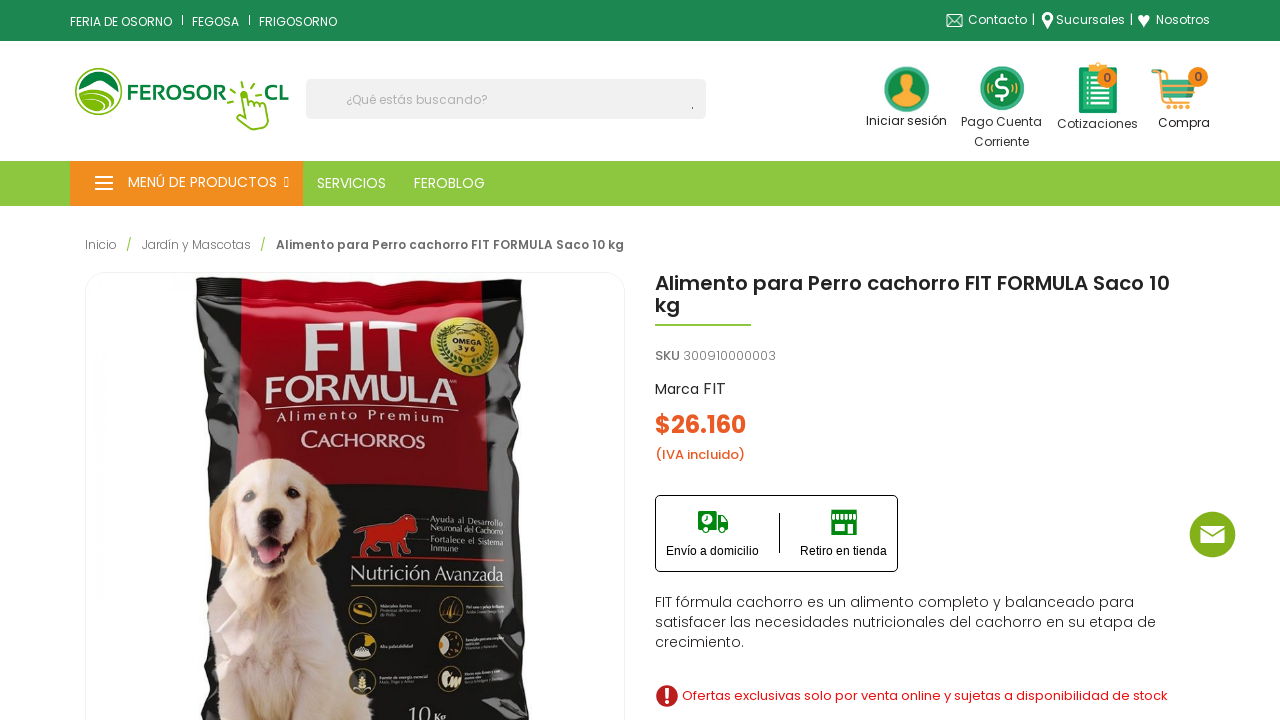

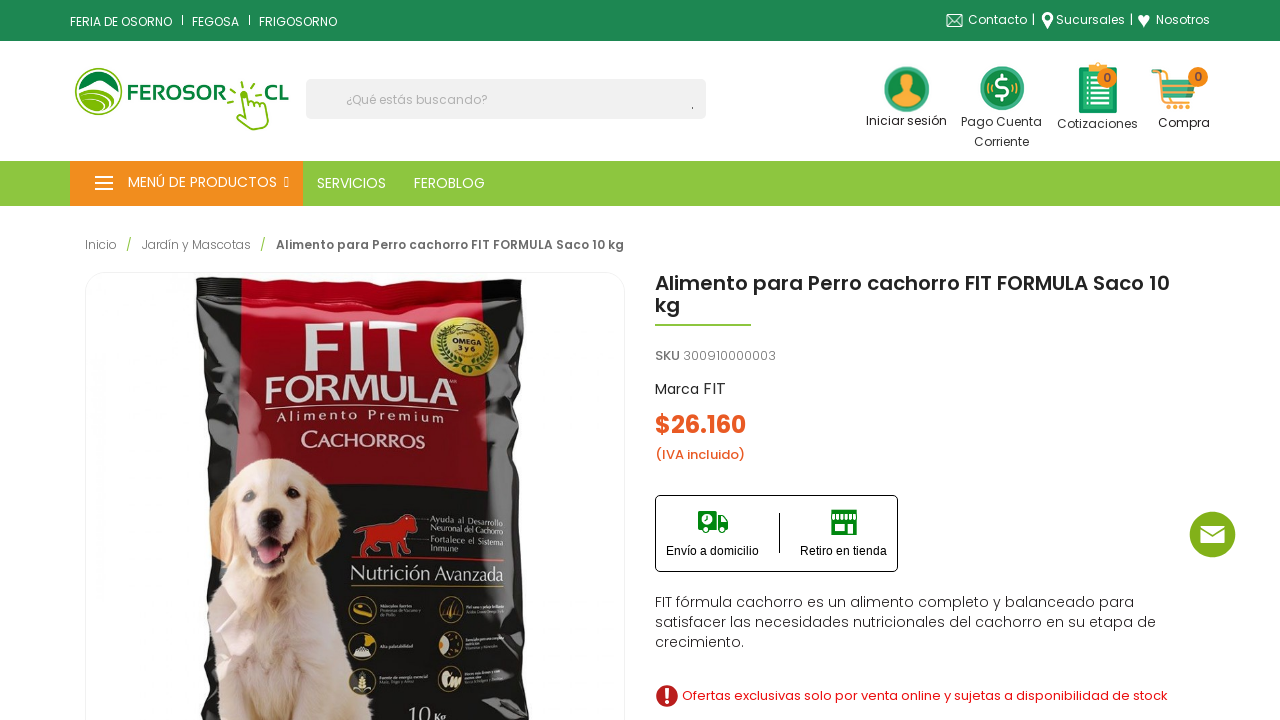